Tests JavaScript prompt dialog by clicking the prompt button and accepting without entering text

Starting URL: https://the-internet.herokuapp.com/javascript_alerts

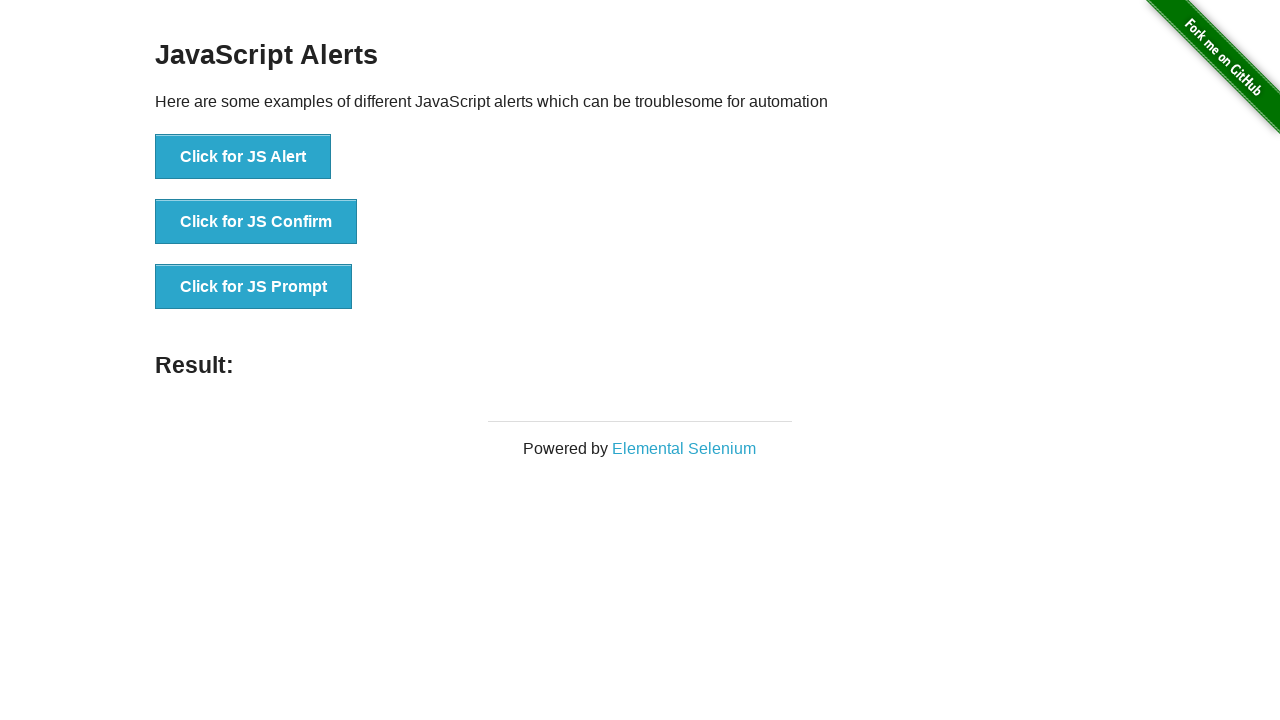

Clicked the JS Prompt button at (254, 287) on xpath=//button[text()="Click for JS Prompt"]
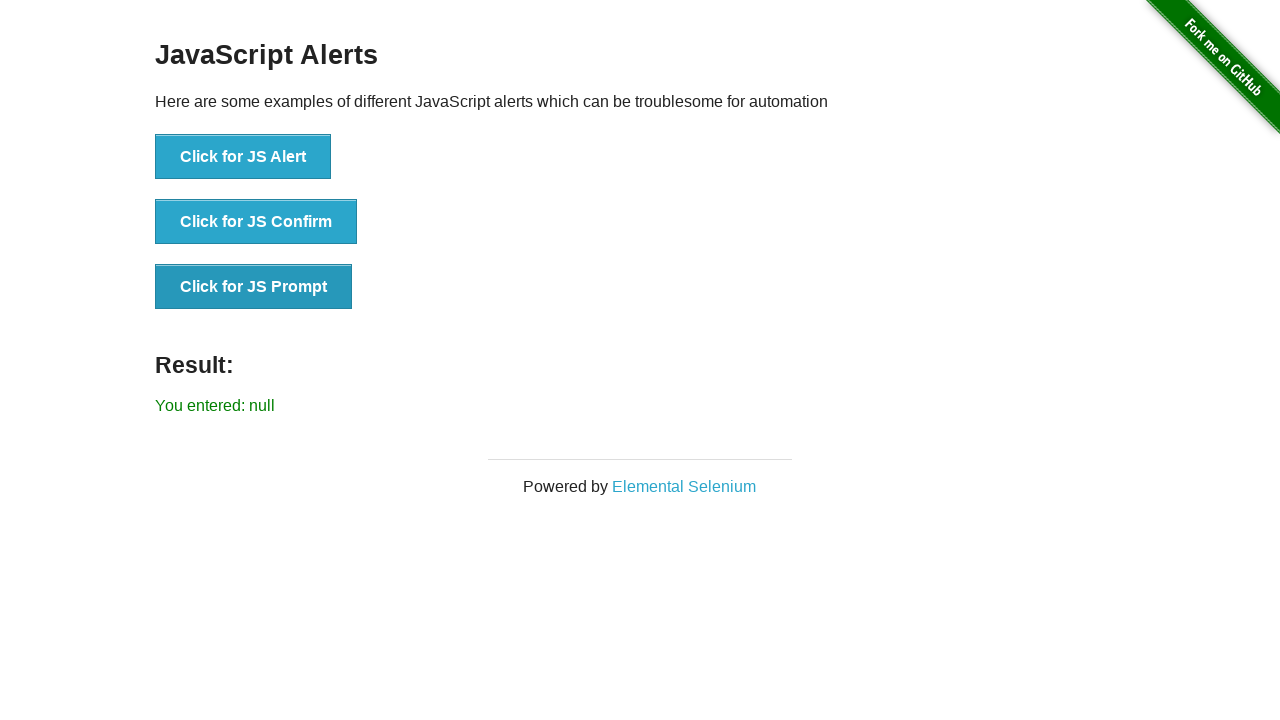

Set up dialog handler to accept prompt without entering text
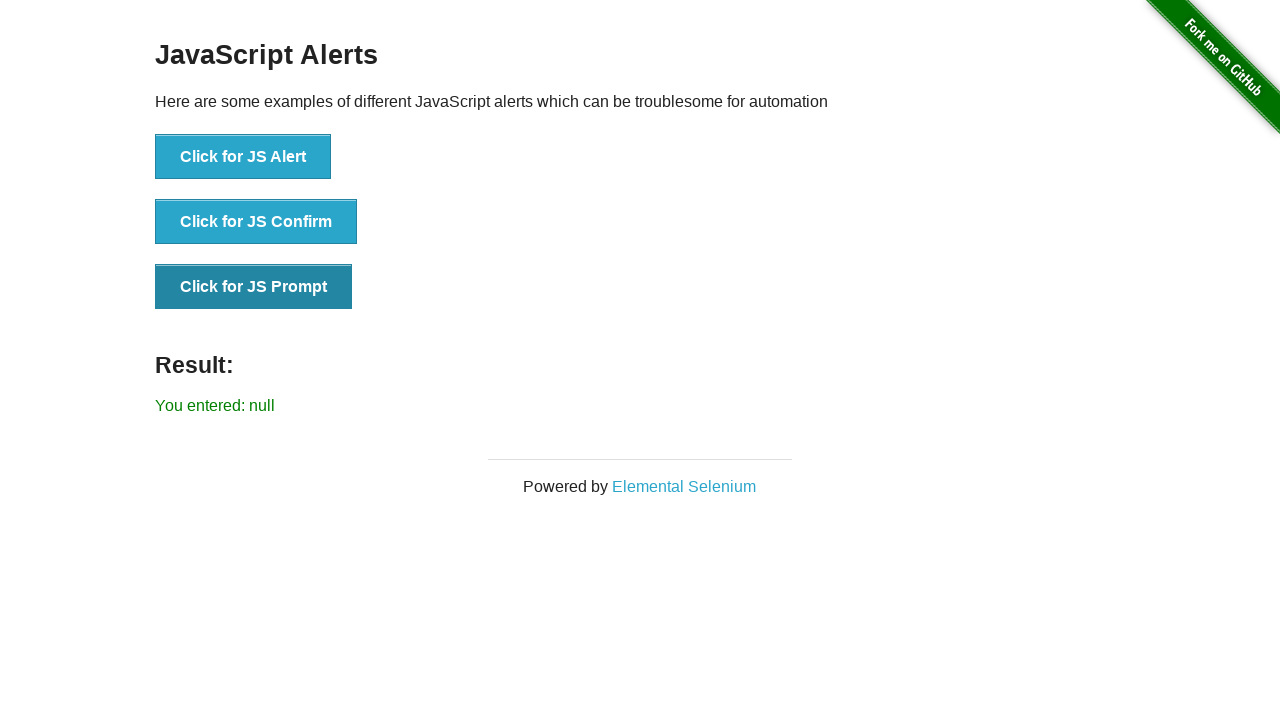

Verified result message appeared showing 'You entered:'
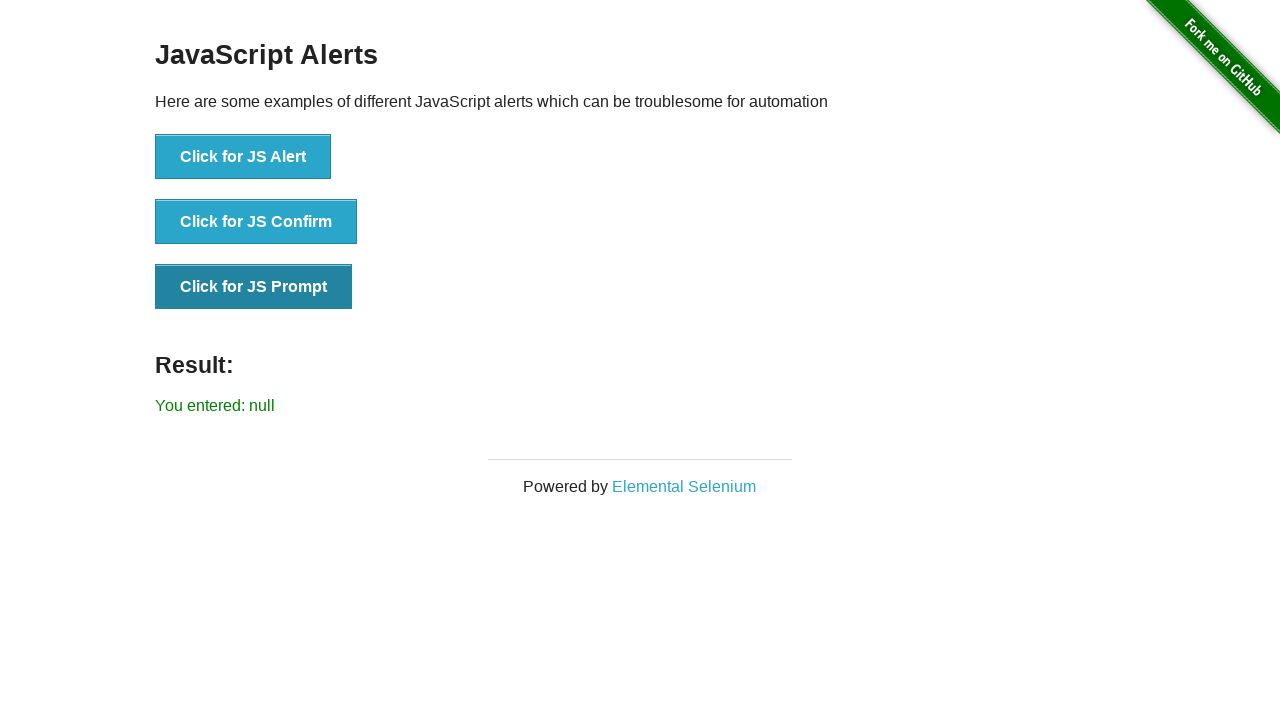

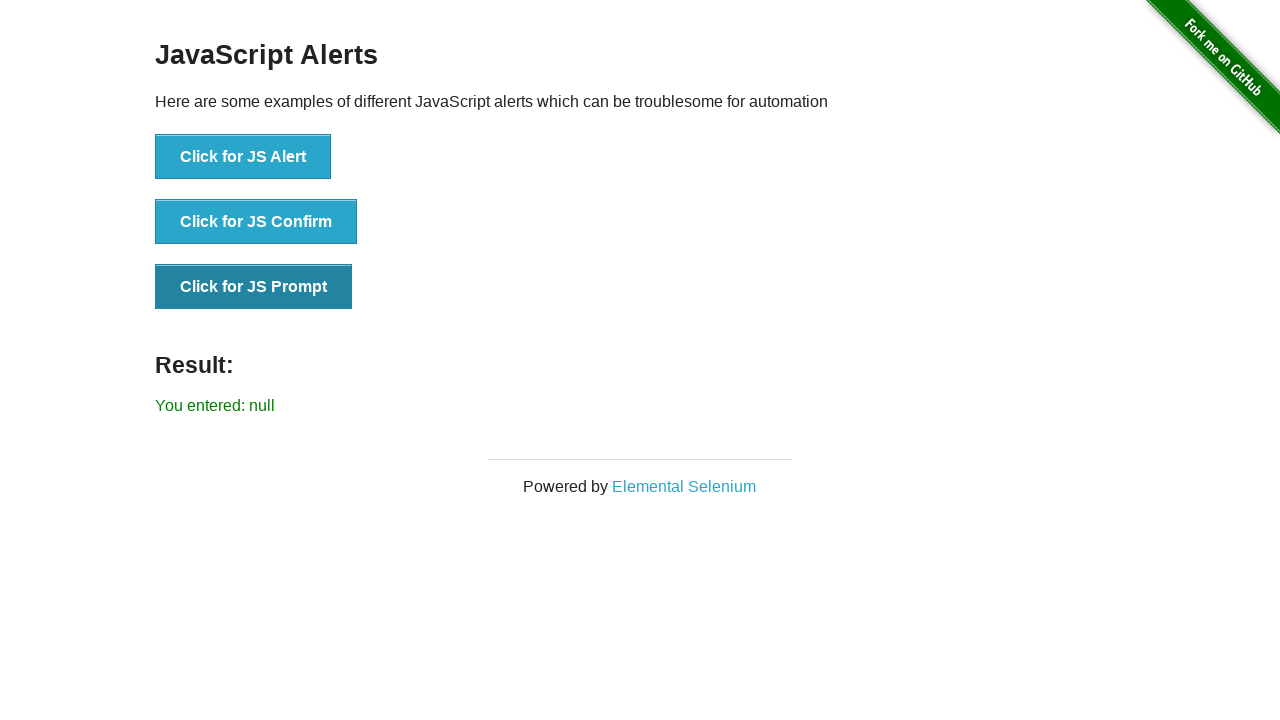